Tests date picker functionality on Fliggy travel website by entering a date in the departure date field

Starting URL: https://www.fliggy.com/

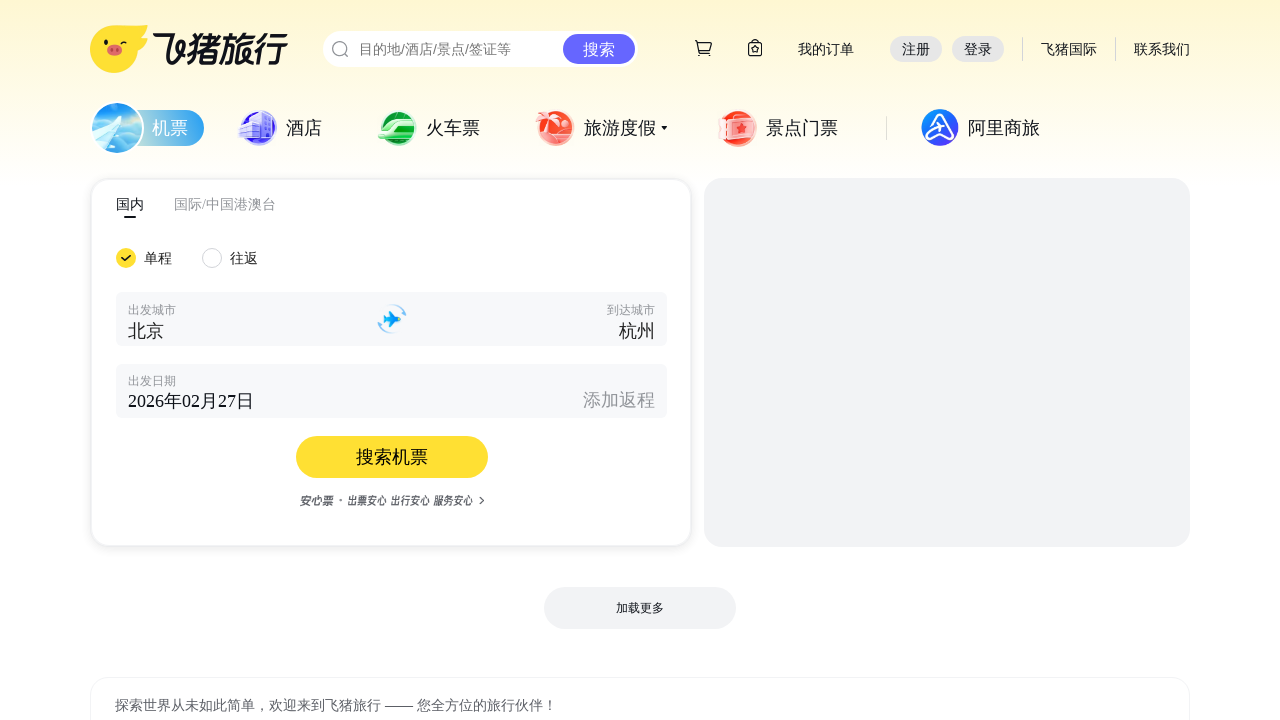

Filled departure date field with '2024,5,14' on Fliggy travel website on #form_depDate
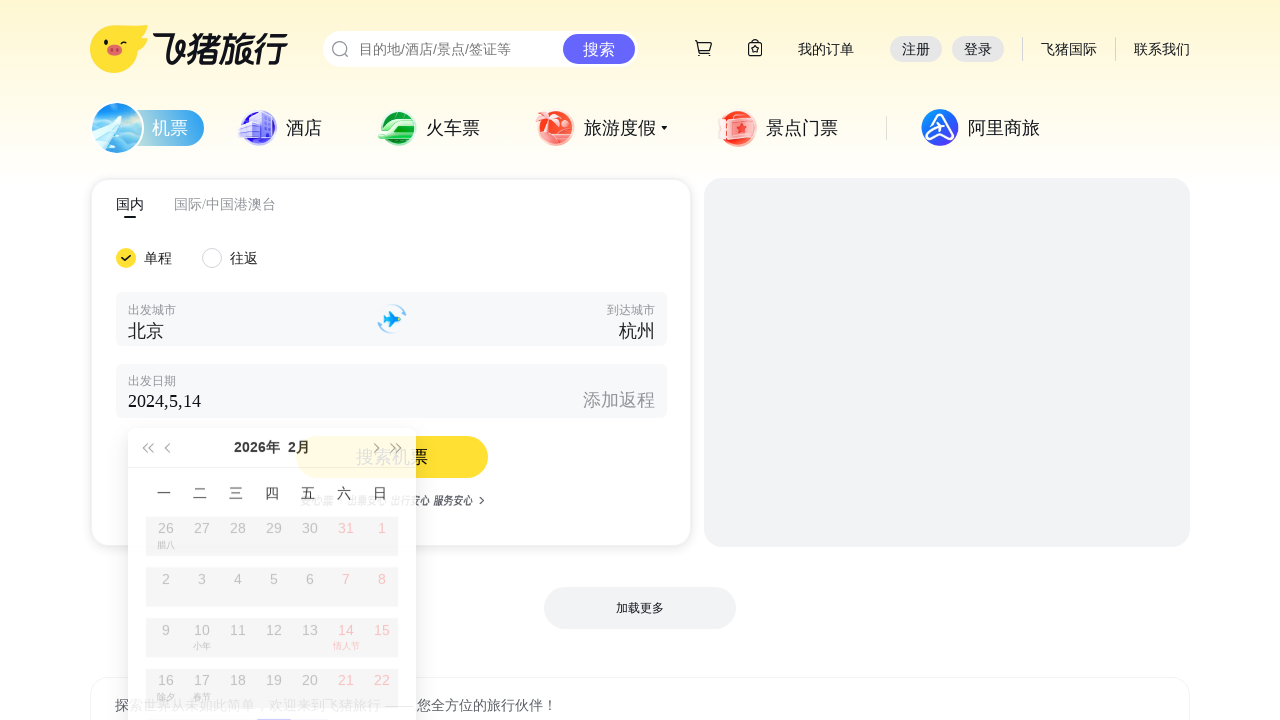

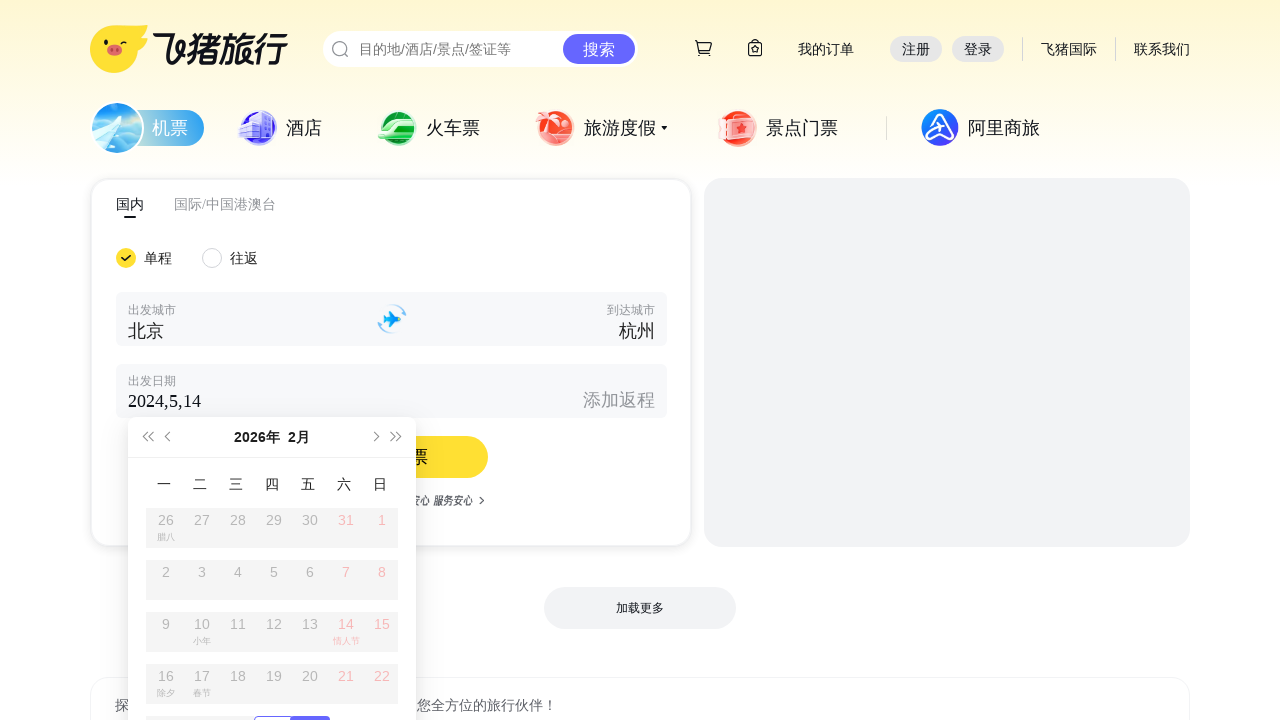